Tests dropdown functionality on the Formy project site by navigating to the dropdown page via a menu link and then clicking on a dropdown button to open it.

Starting URL: https://formy-project.herokuapp.com/

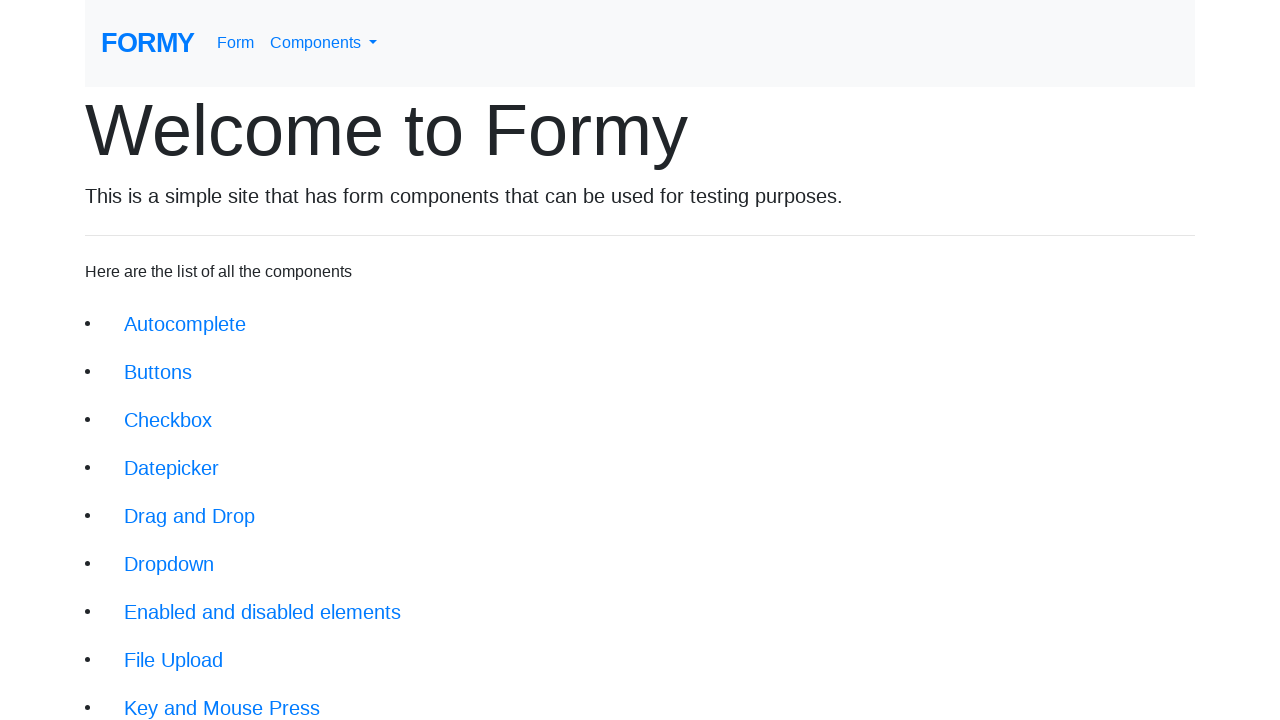

Waited for dropdown menu link (6th navigation item) to load
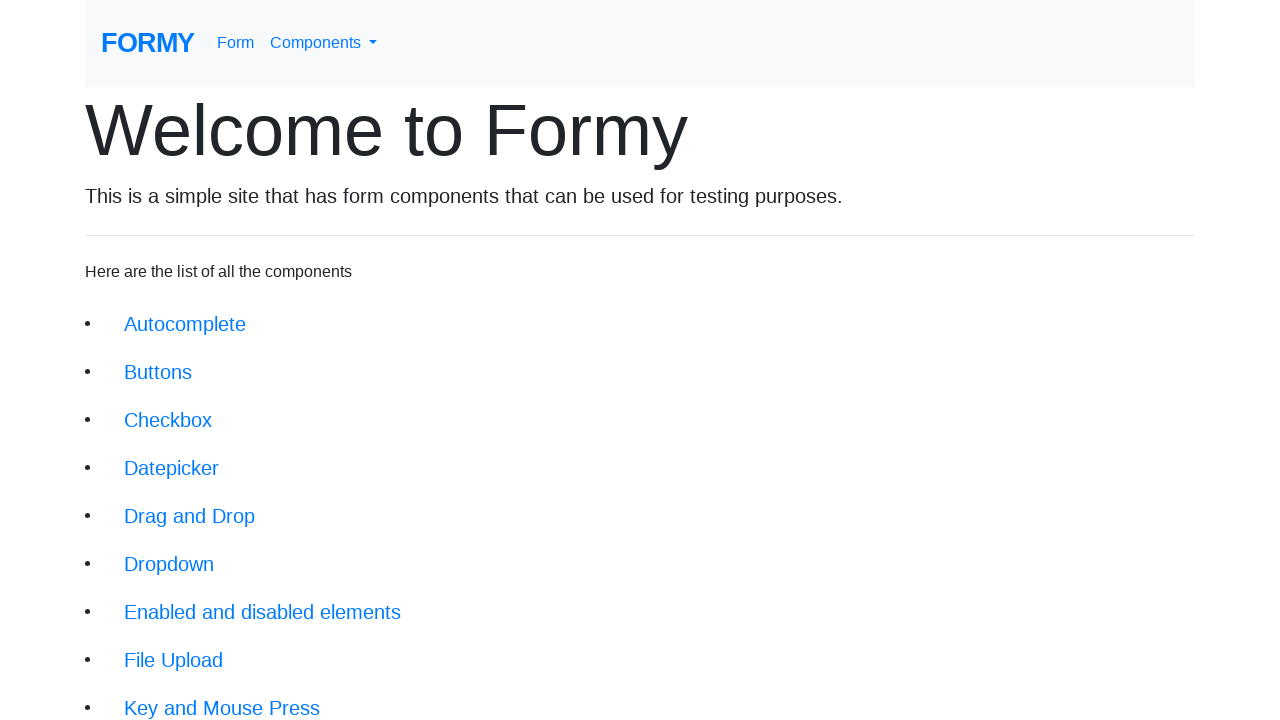

Clicked dropdown menu link to navigate to dropdown page at (169, 564) on xpath=//li[6]/a
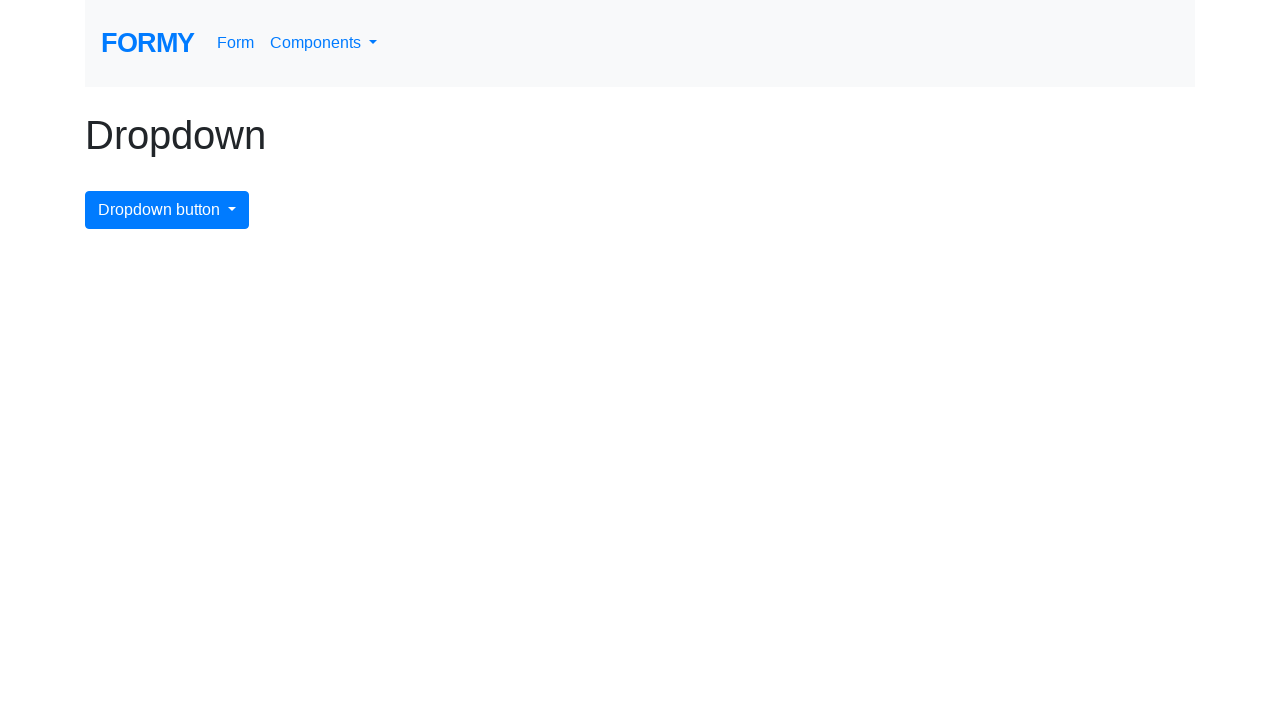

Waited for dropdown button to load
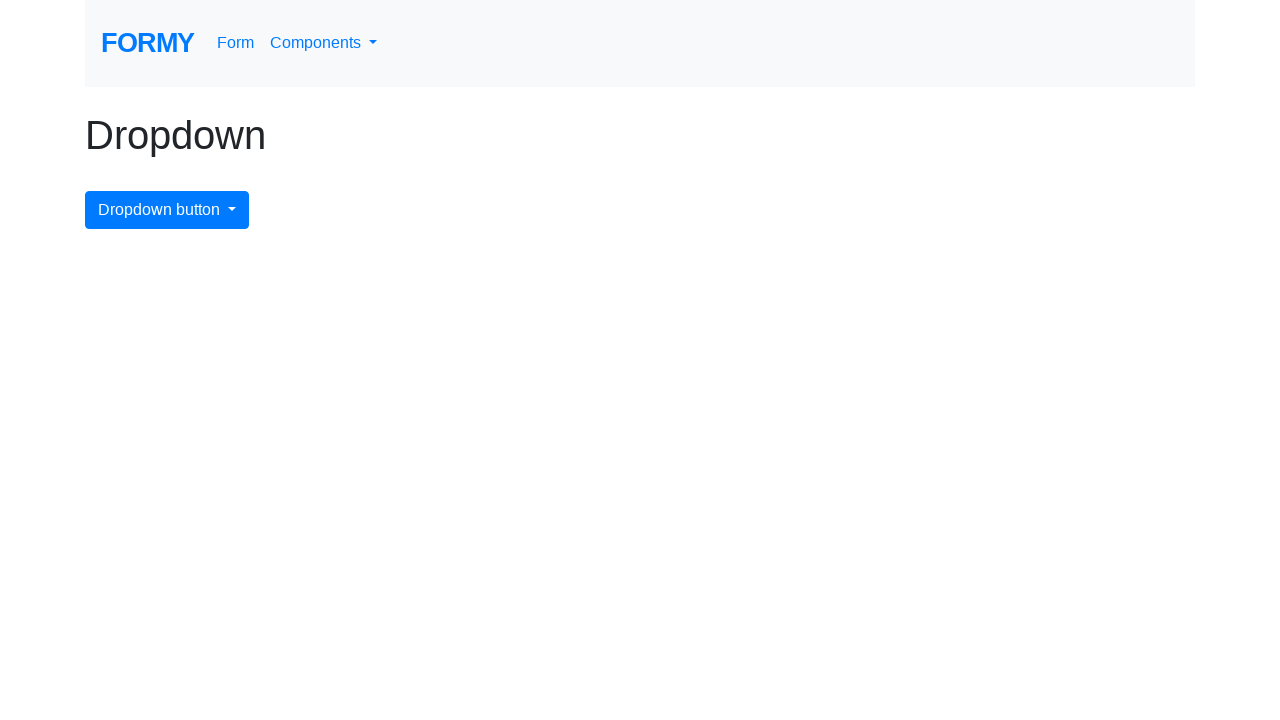

Clicked dropdown button to open dropdown menu at (167, 210) on #dropdownMenuButton
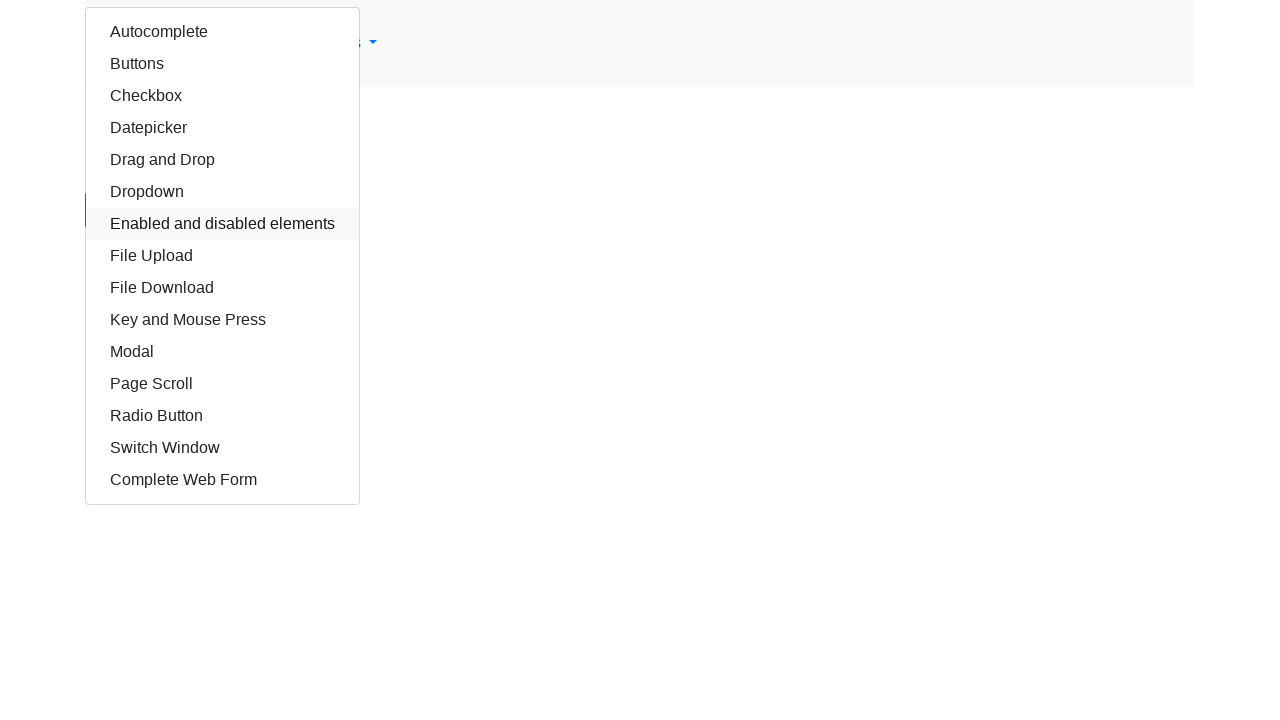

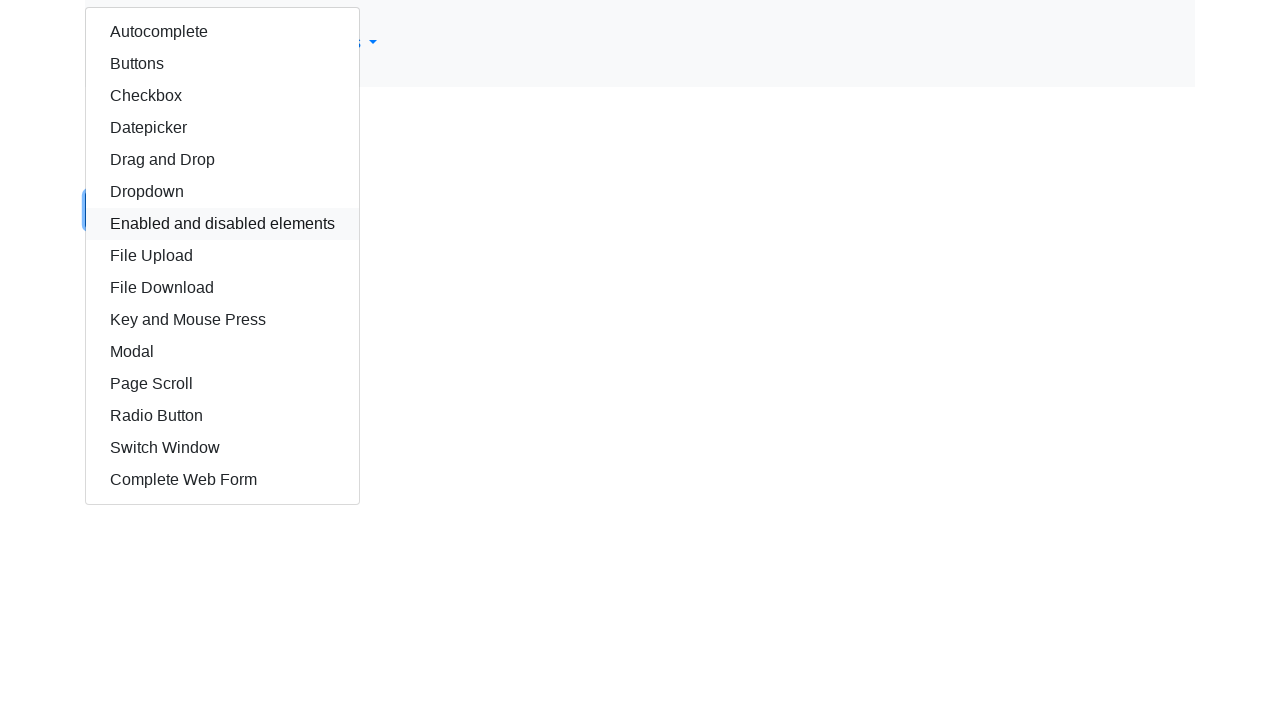